Tests navigation on a Selenium course content page by scrolling to a section heading, clicking on it to expand, and then clicking on a TESTNG link that opens in a new window.

Starting URL: http://greenstech.in/selenium-course-content.html

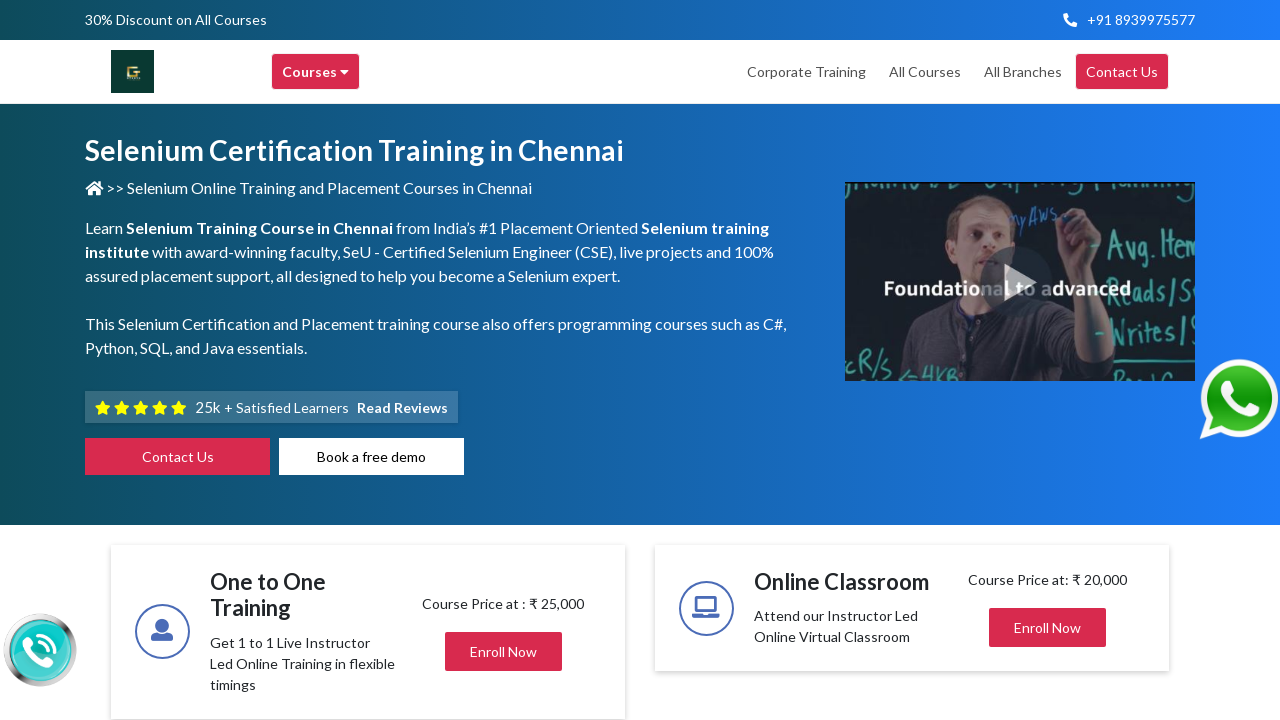

Scrolled to heading304 section
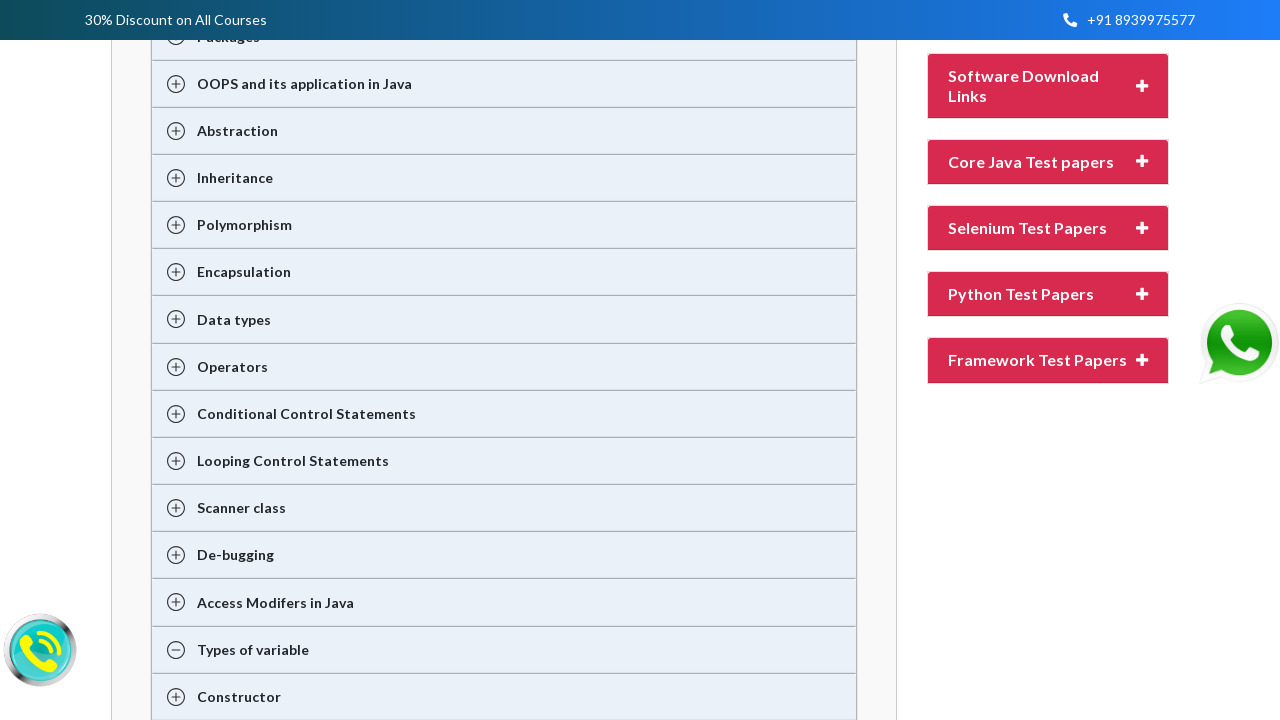

Clicked on heading304 to expand the section at (1048, 360) on xpath=//div[@id='heading304']
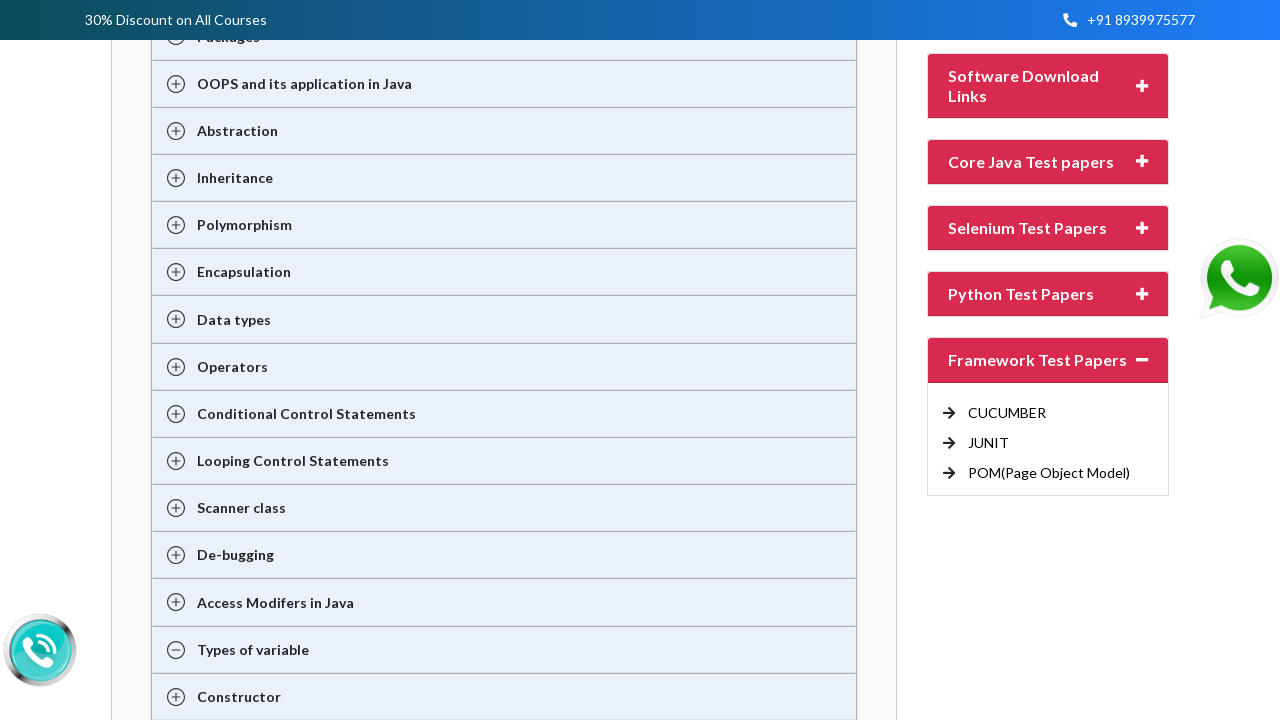

TESTNG link became visible
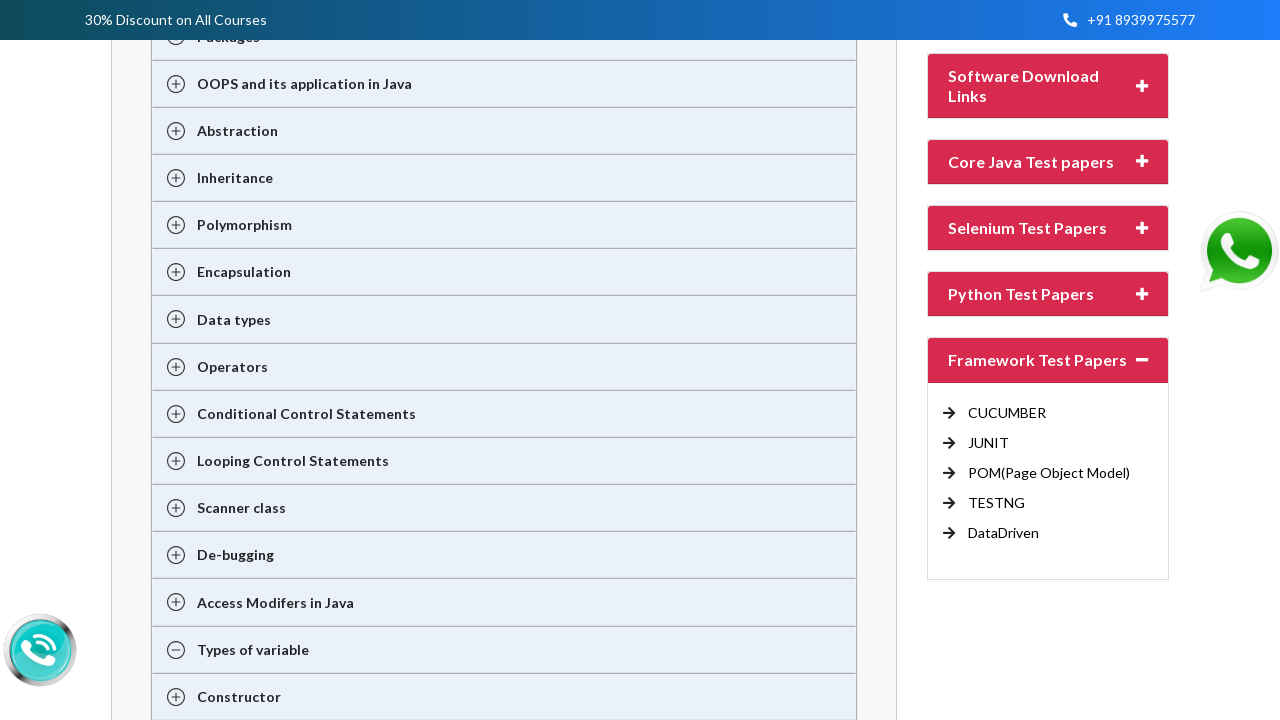

Clicked TESTNG link to open new window at (996, 502) on xpath=//a[text()=' TESTNG']
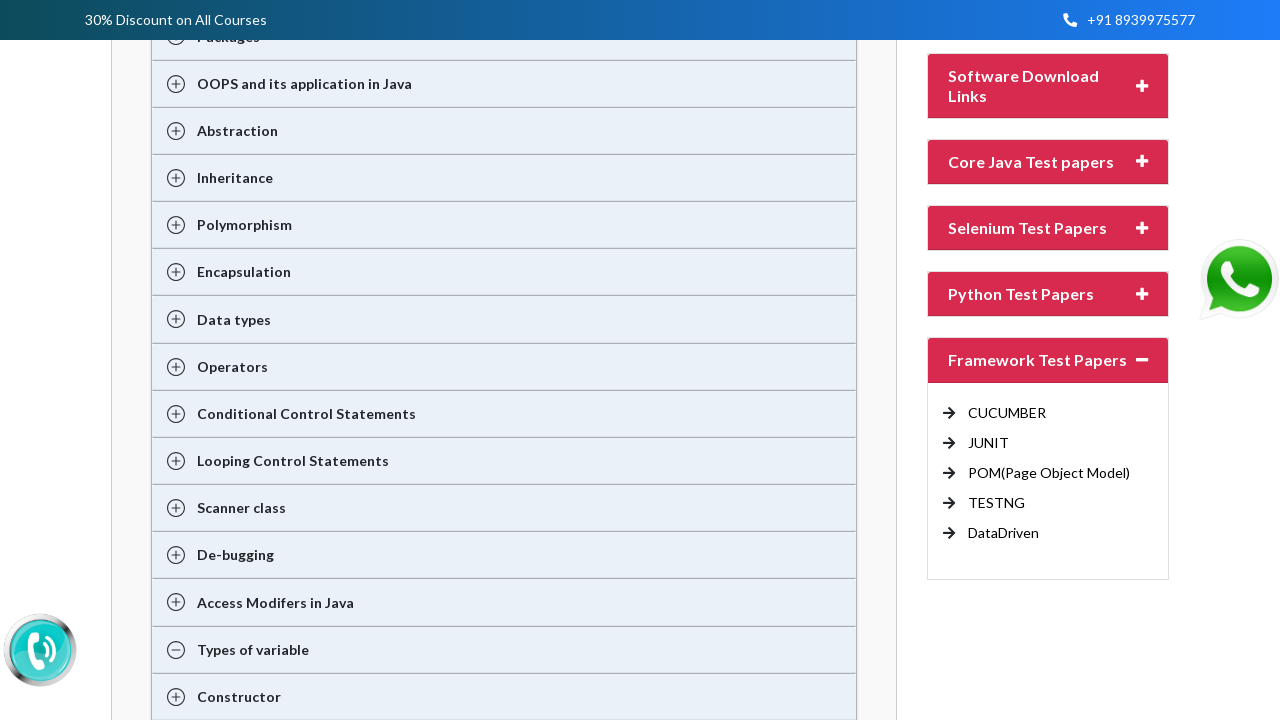

New window/tab reference obtained
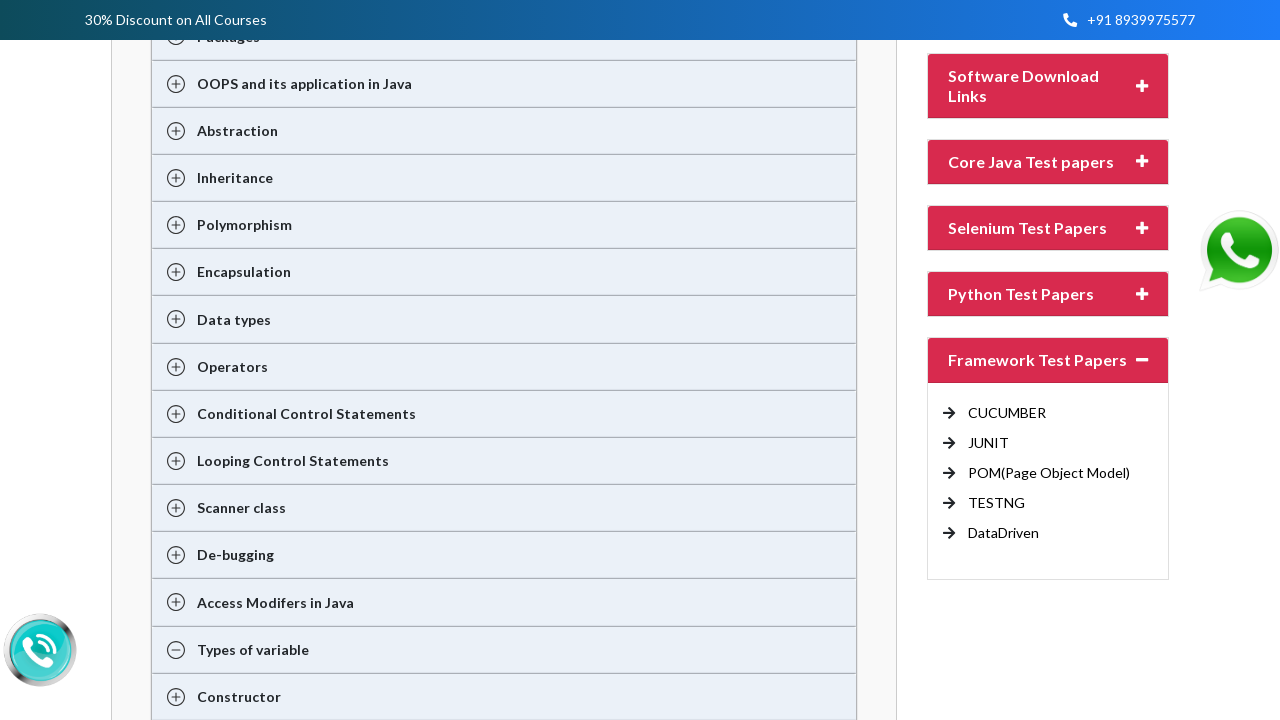

New page loaded successfully
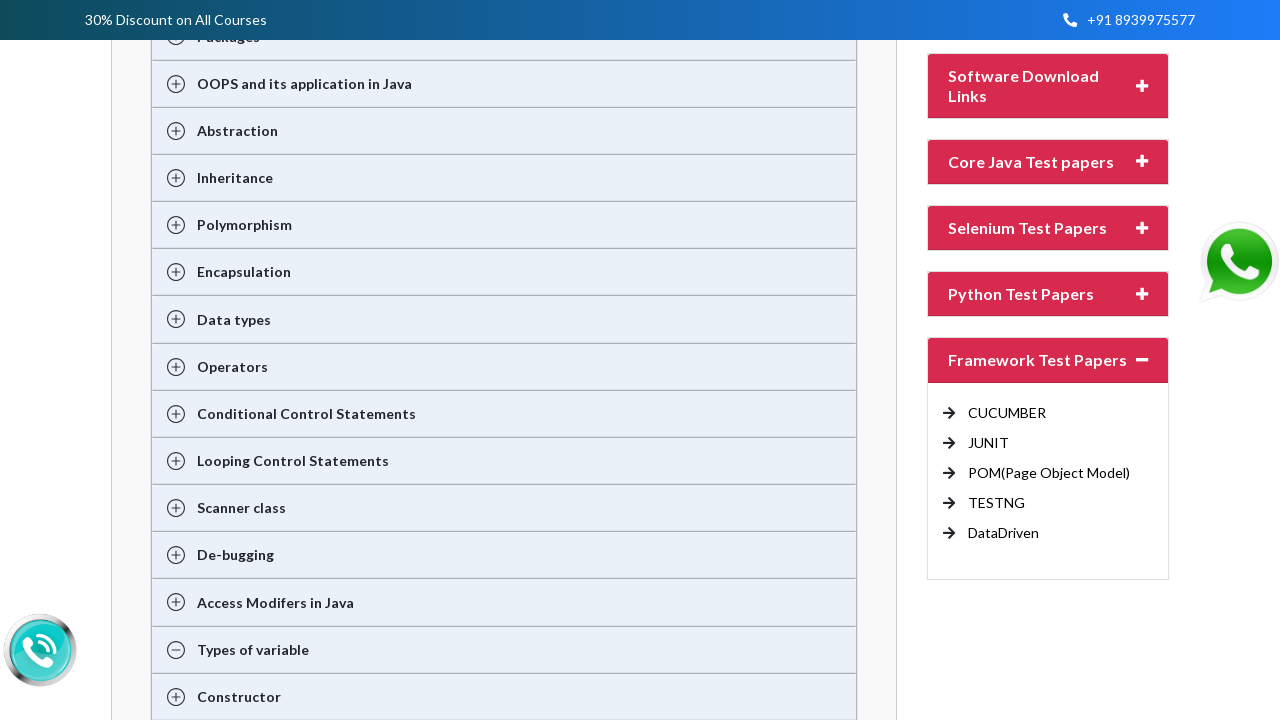

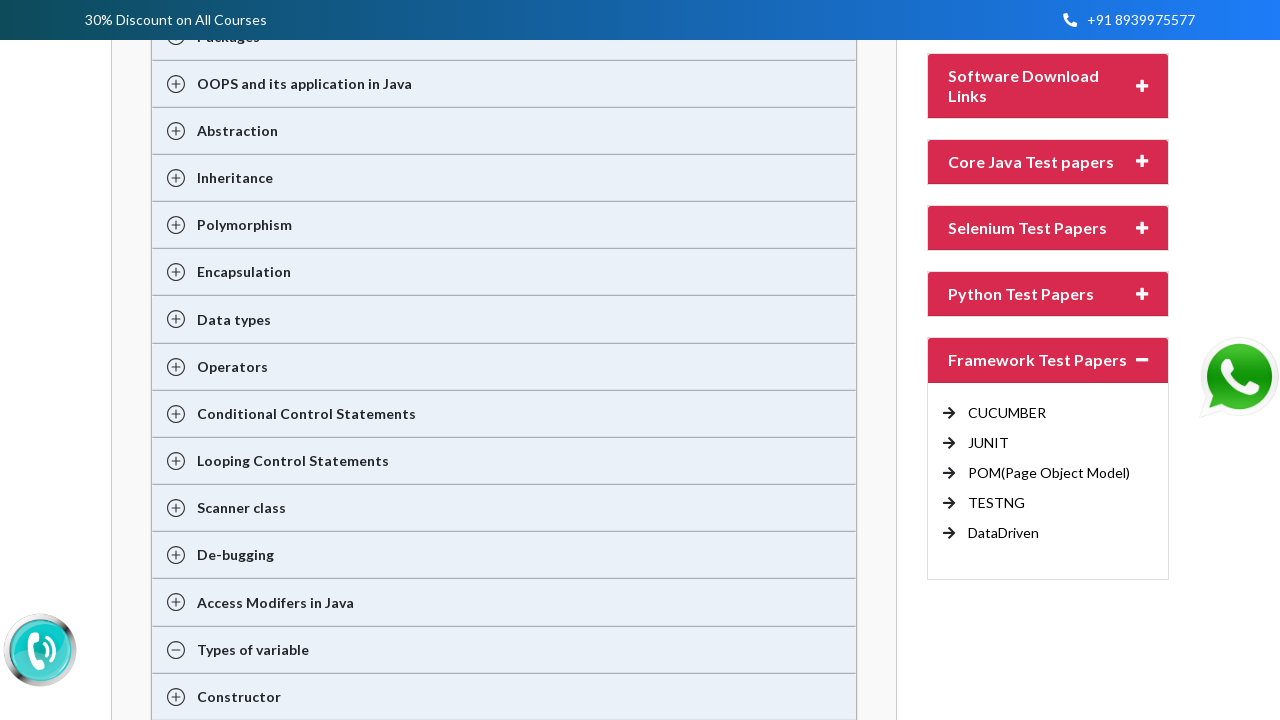